Verifies that an input element with name 'no_type' is displayed on the page

Starting URL: https://www.selenium.dev/selenium/web/inputs.html

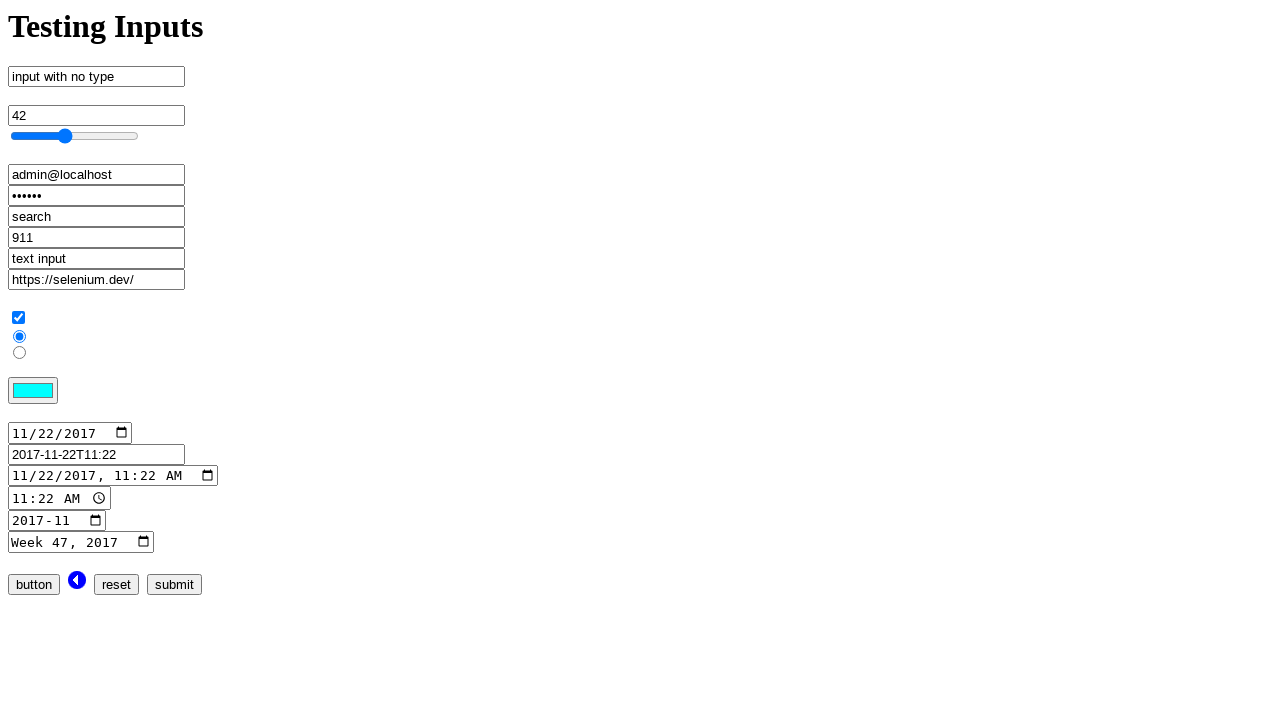

Navigated to inputs.html page
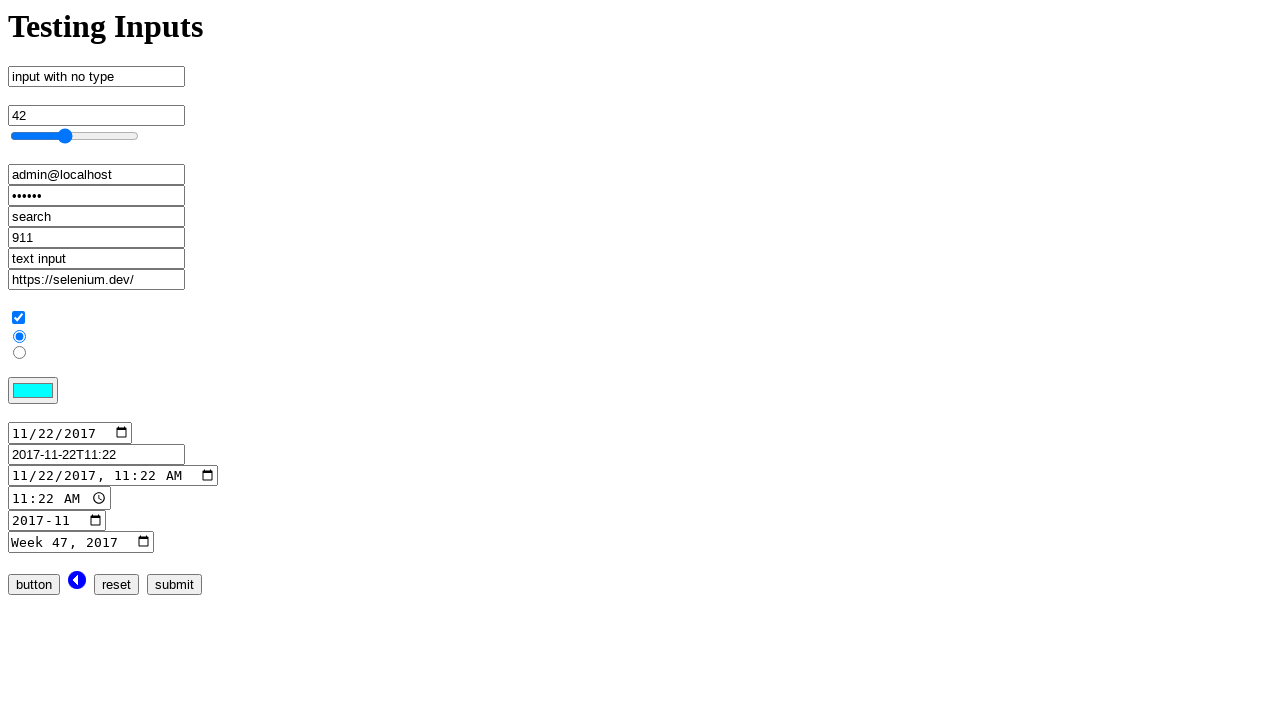

Located input element with name 'no_type'
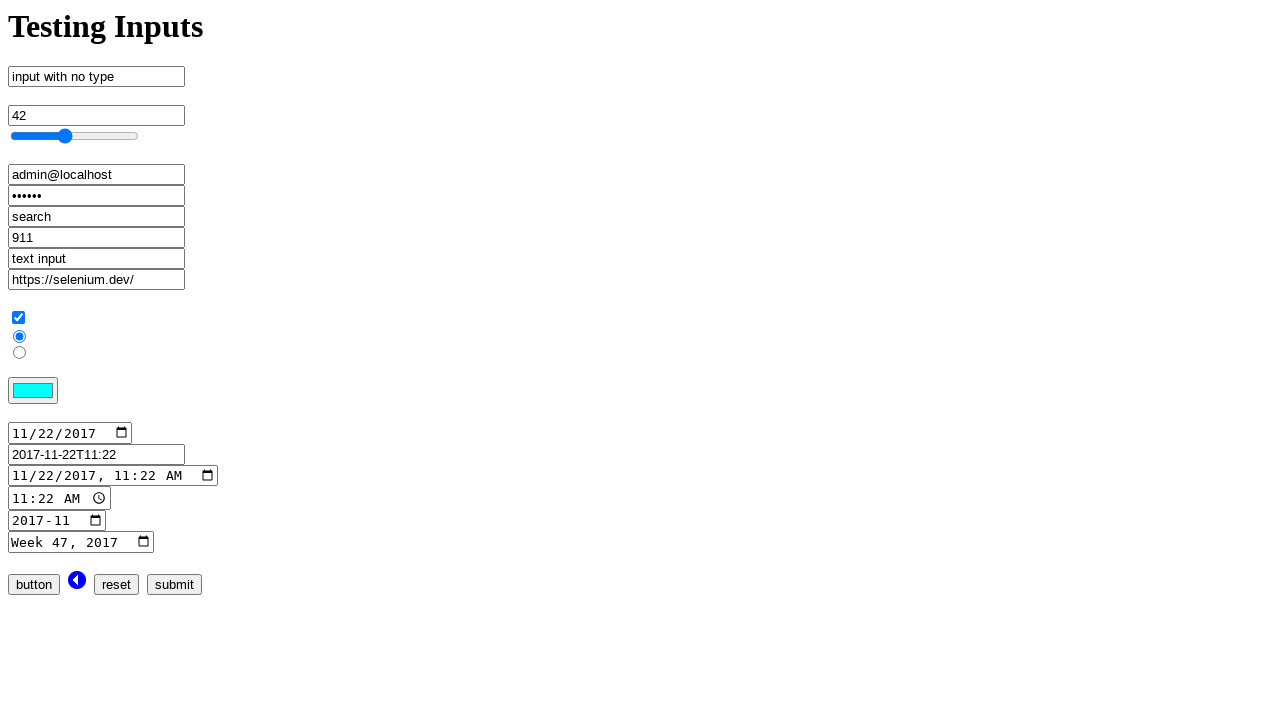

Checked visibility status of input element
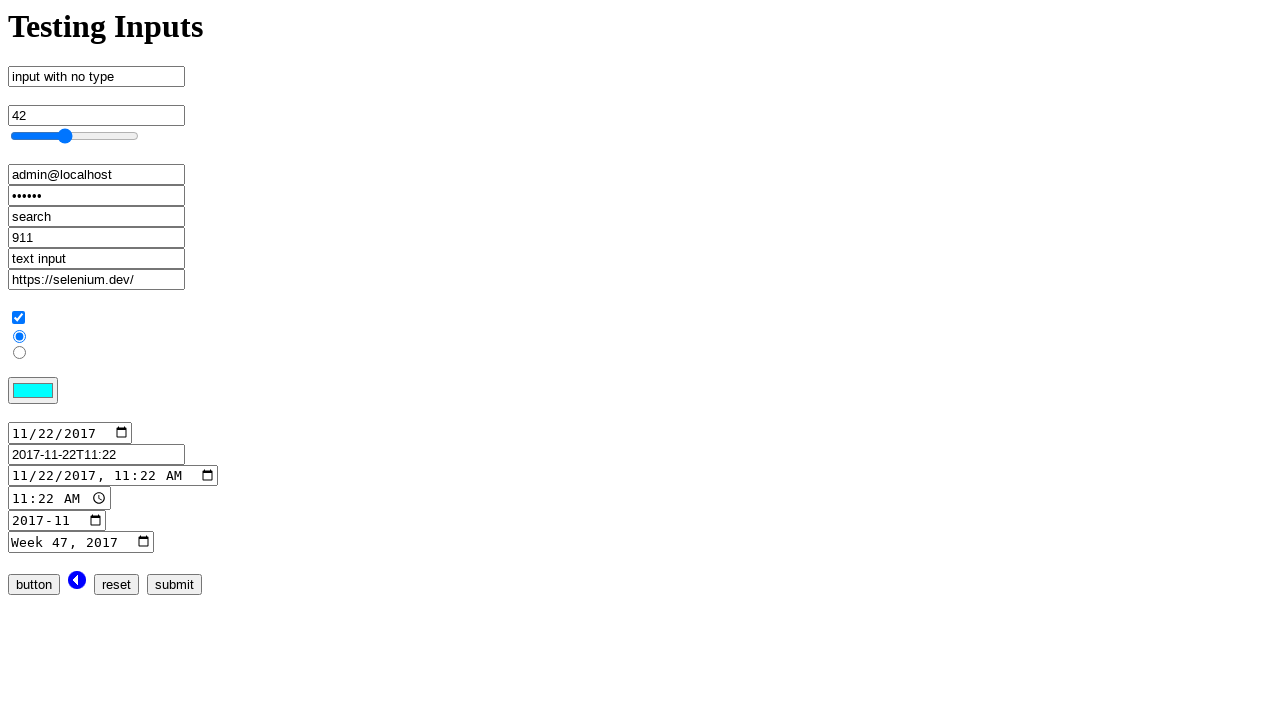

Element display status verified: True
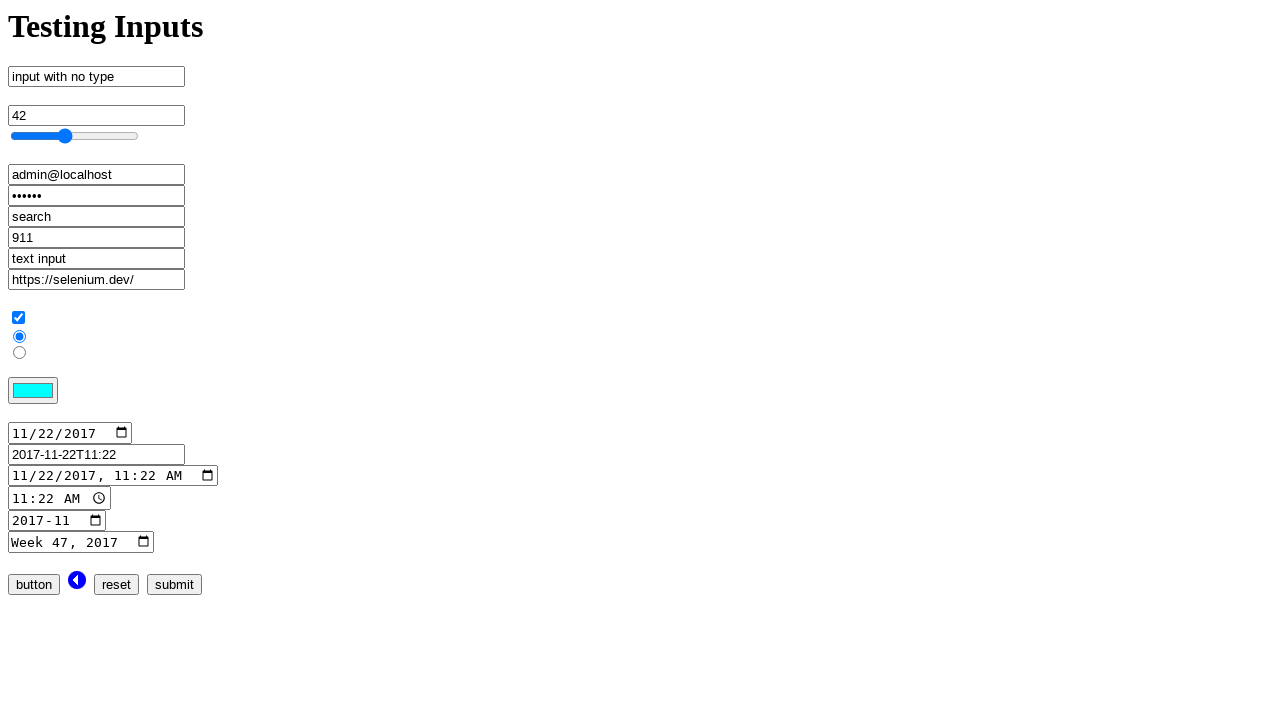

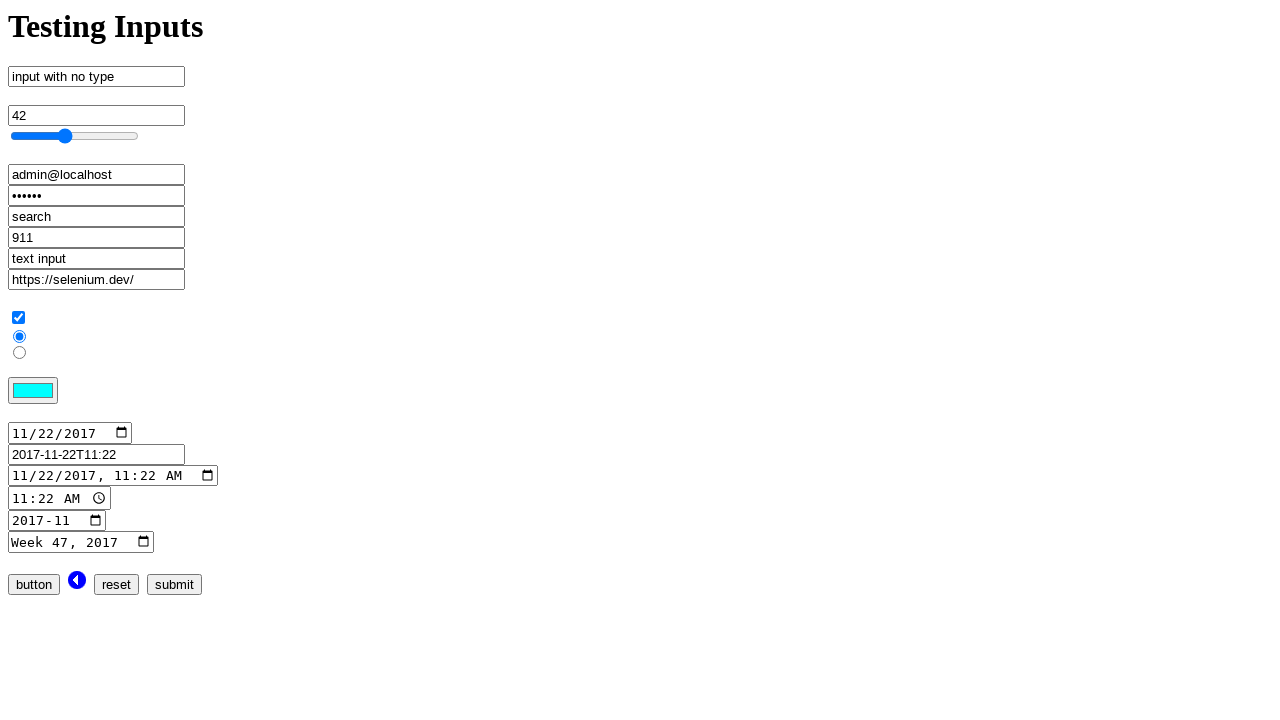